Solves a math problem by reading two numbers from the page, calculating their sum, and selecting the result from a dropdown menu

Starting URL: http://suninjuly.github.io/selects2.html

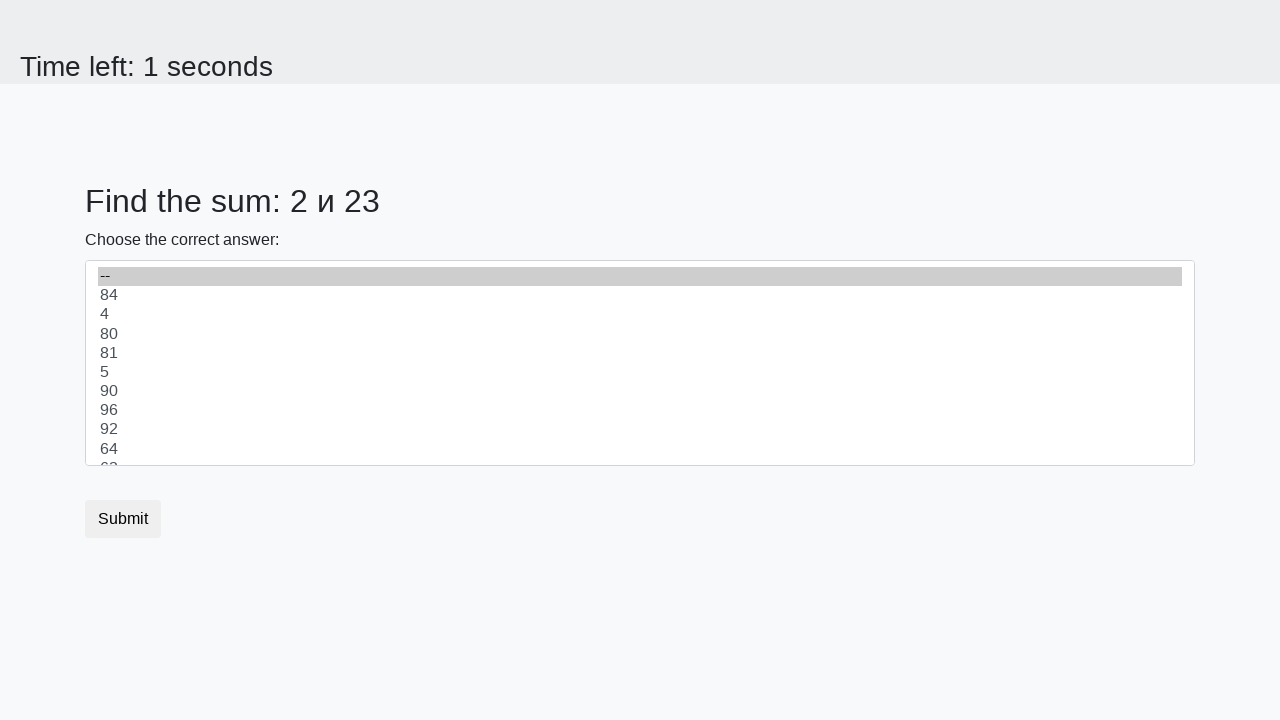

Retrieved first number from #num1 element
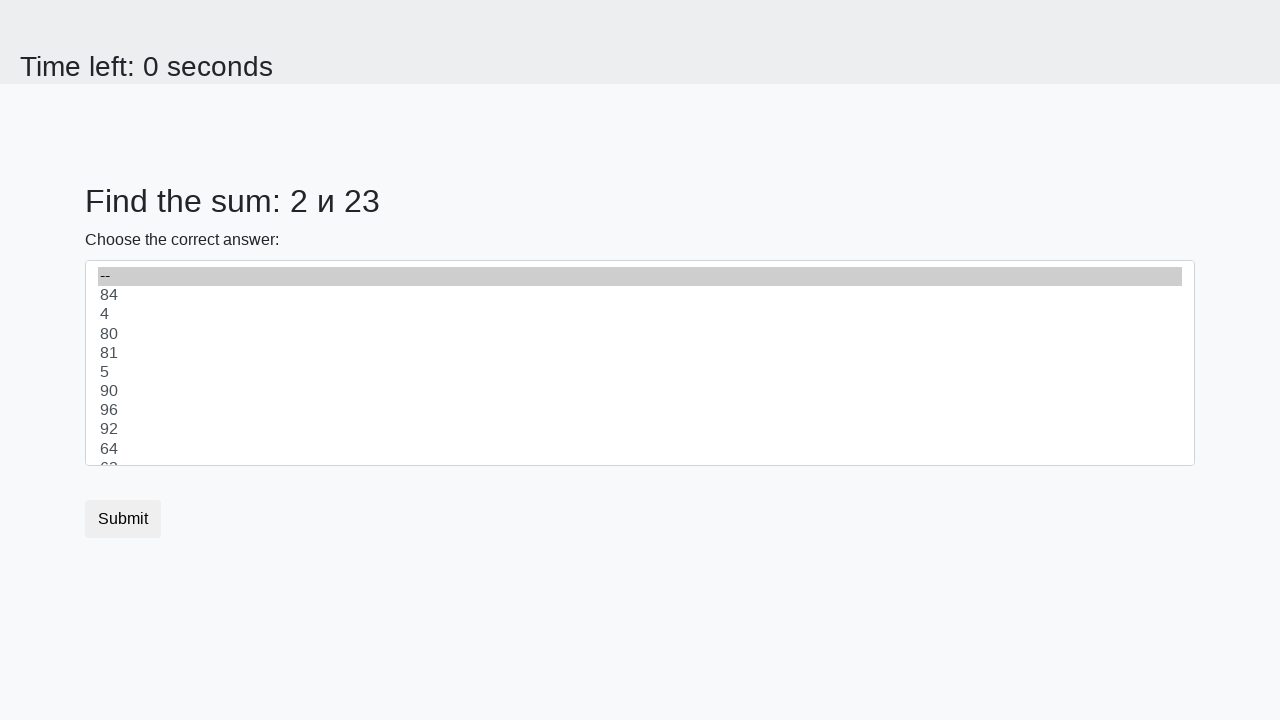

Retrieved second number from #num2 element
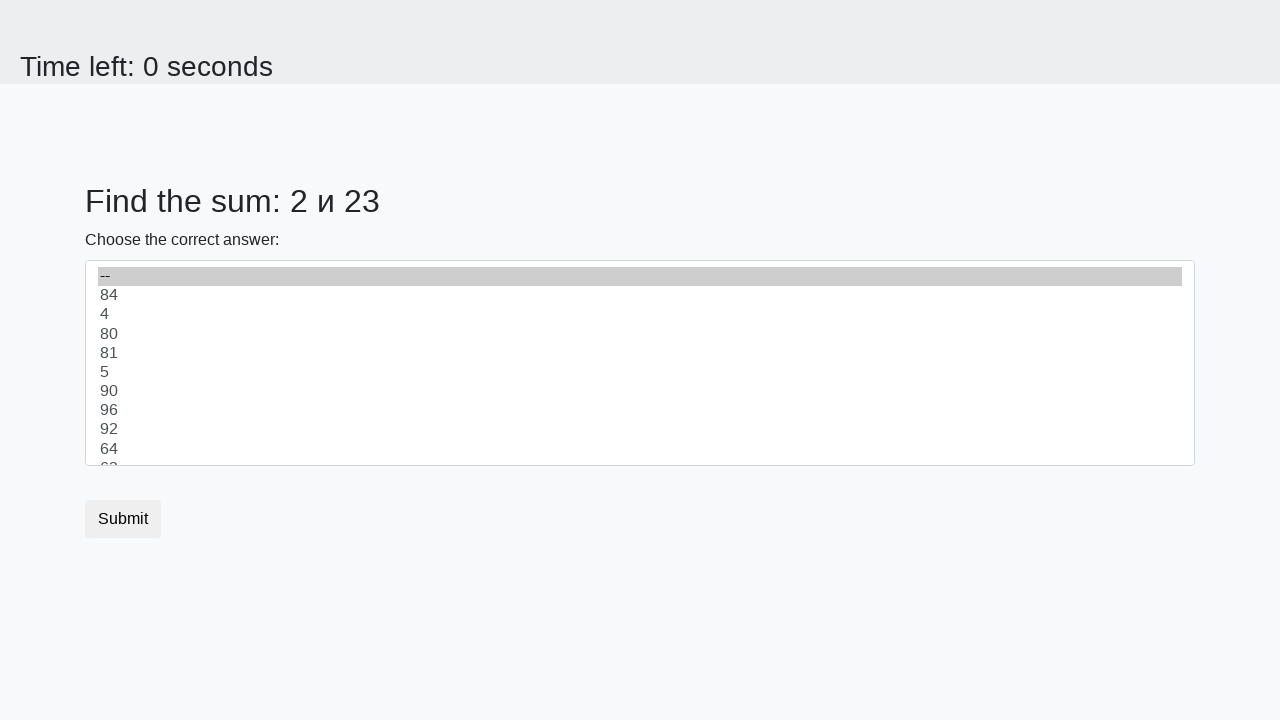

Calculated sum of 2 + 23 = 25
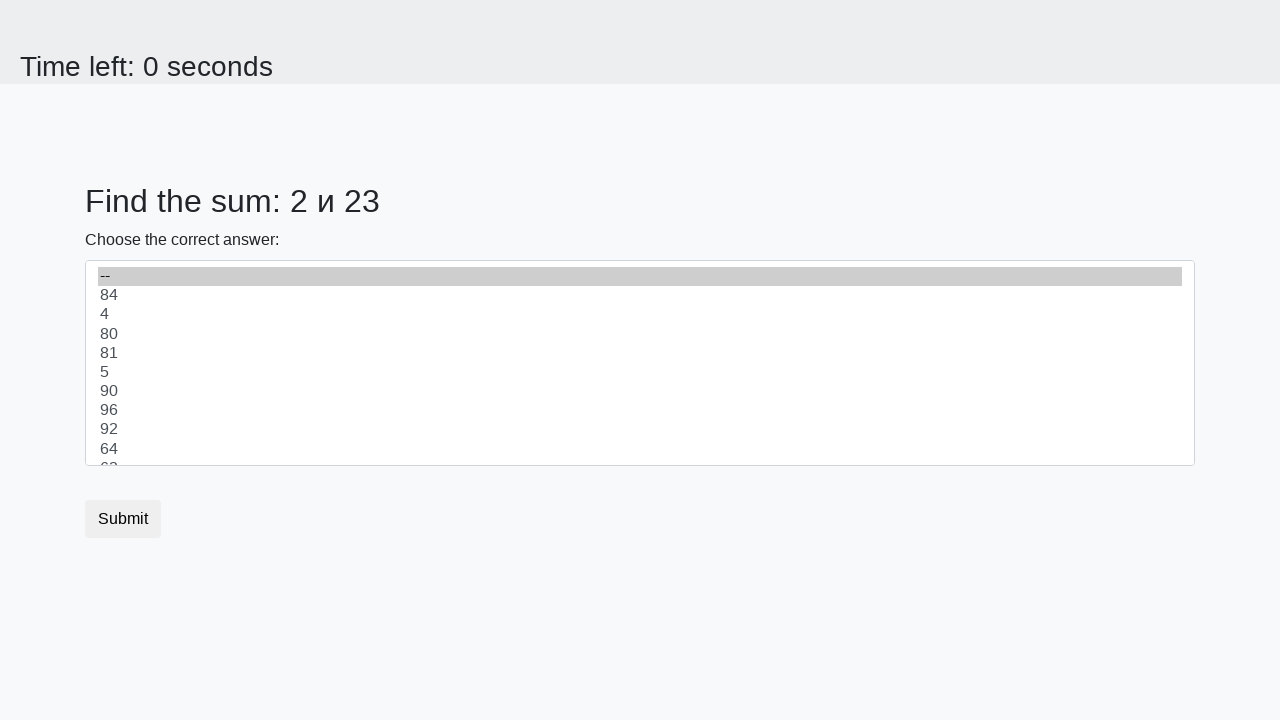

Selected result value '25' from dropdown menu on select
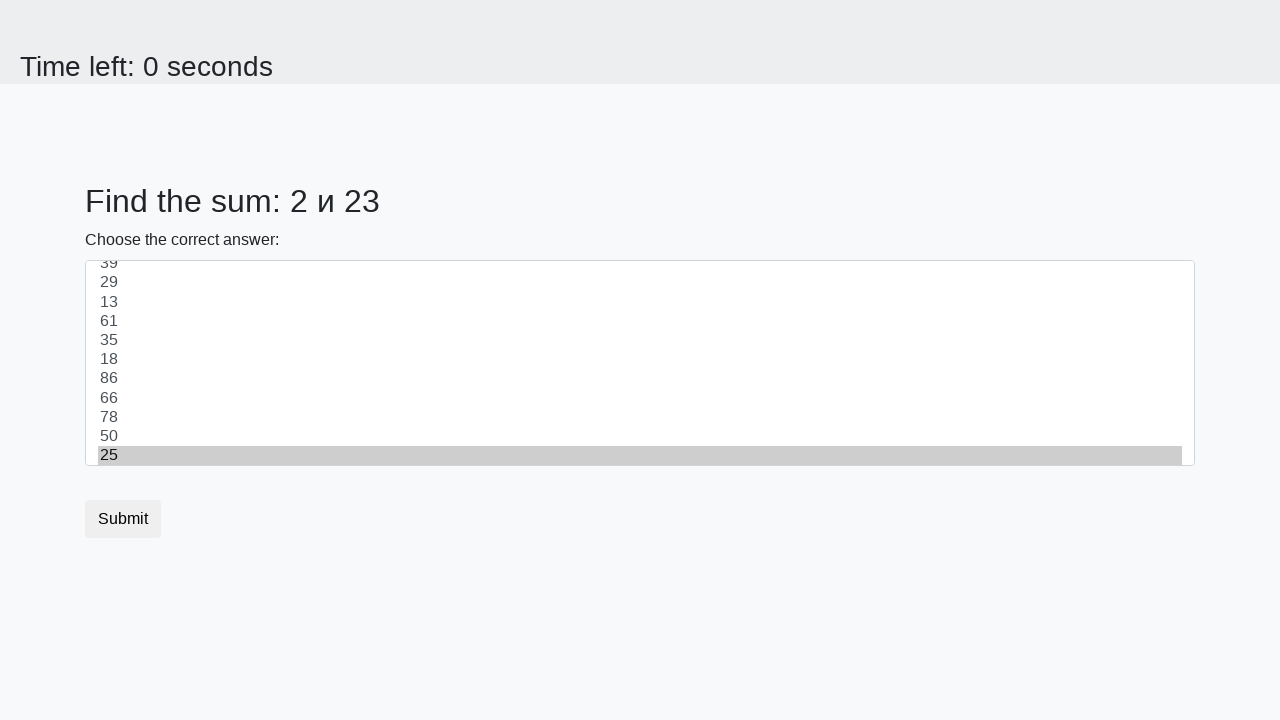

Clicked the submit button at (123, 519) on button
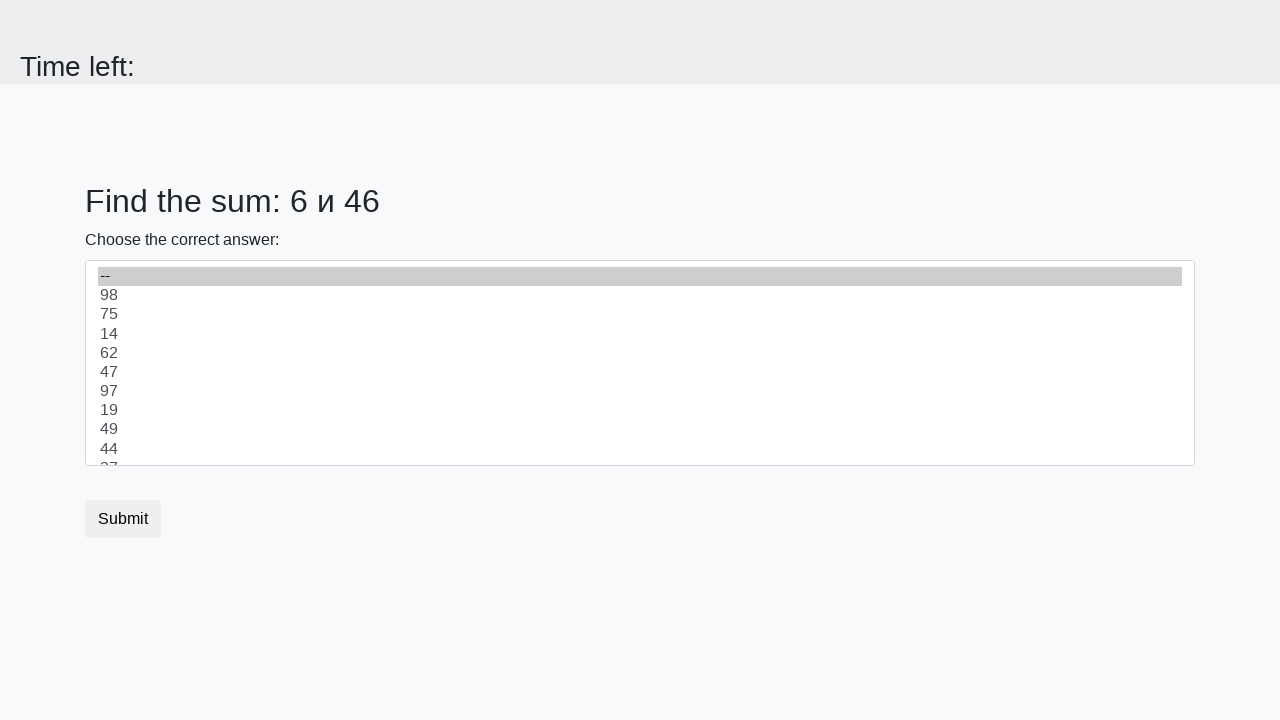

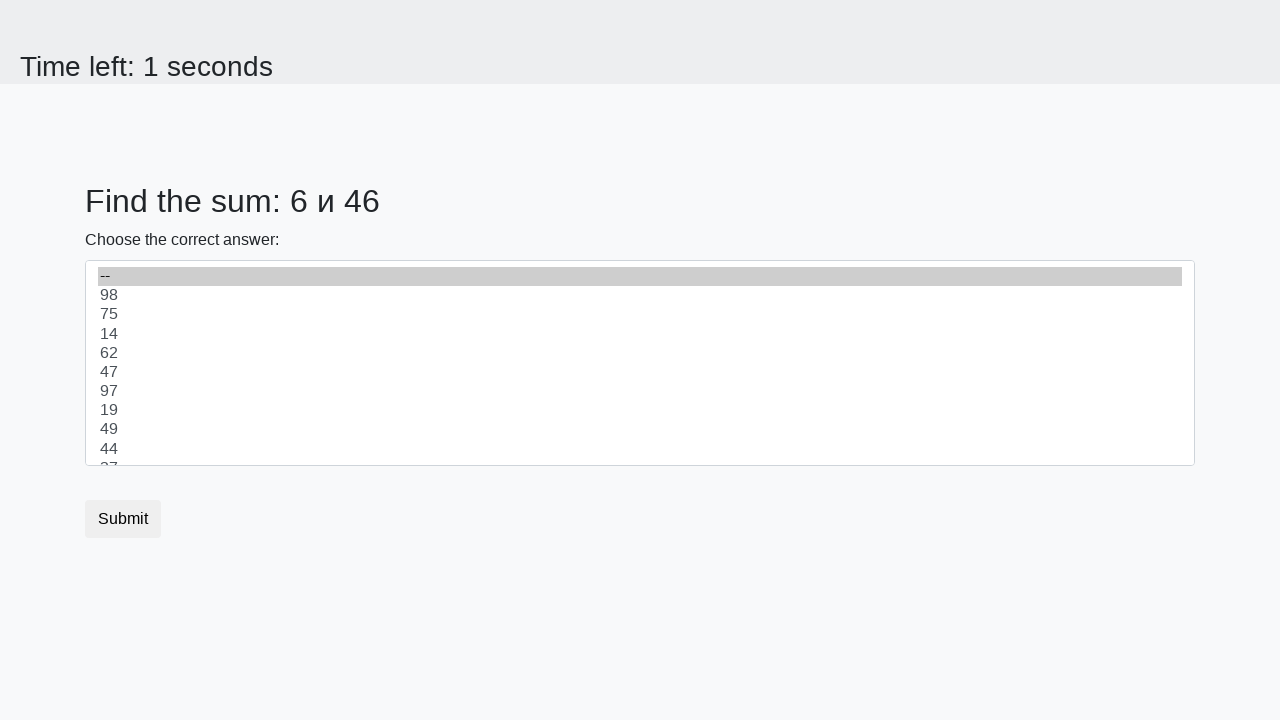